Tests dynamic content loading by clicking a Start button and verifying that the "Hello World!" text becomes visible after loading completes.

Starting URL: https://the-internet.herokuapp.com/dynamic_loading/1

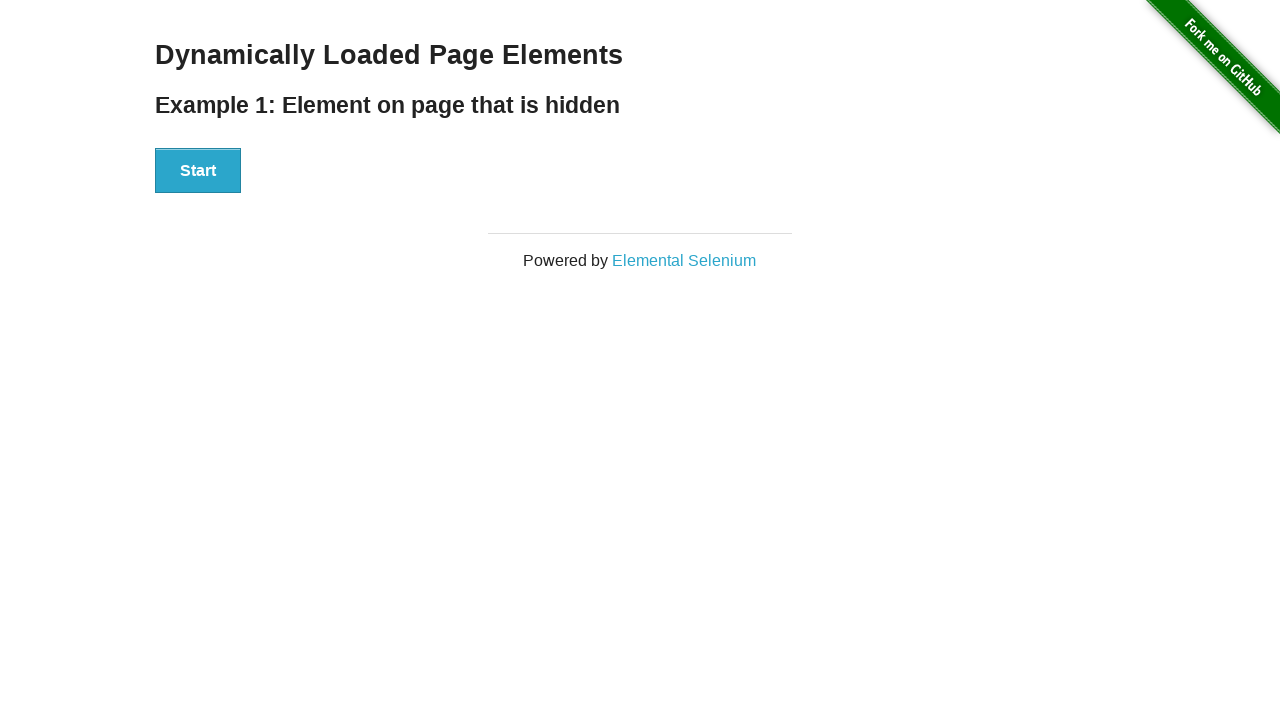

Navigated to dynamic loading test page
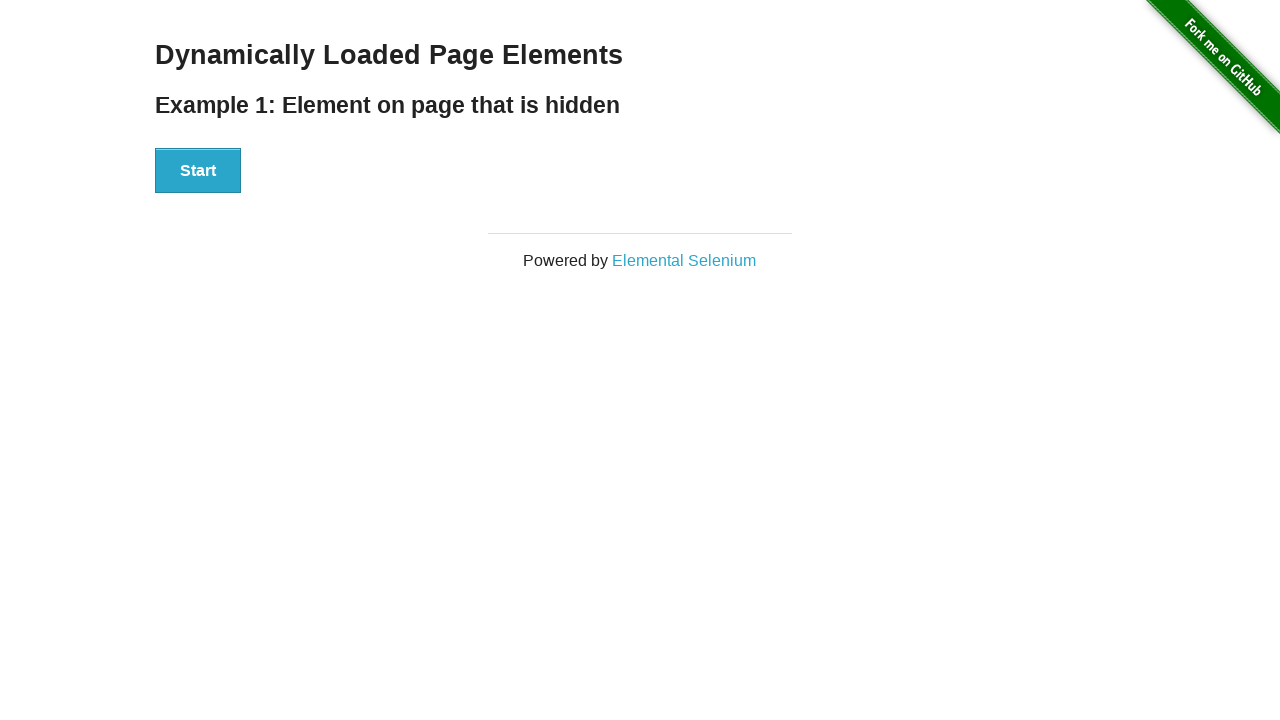

Clicked the Start button to trigger dynamic content loading at (198, 171) on xpath=//button[text()='Start']
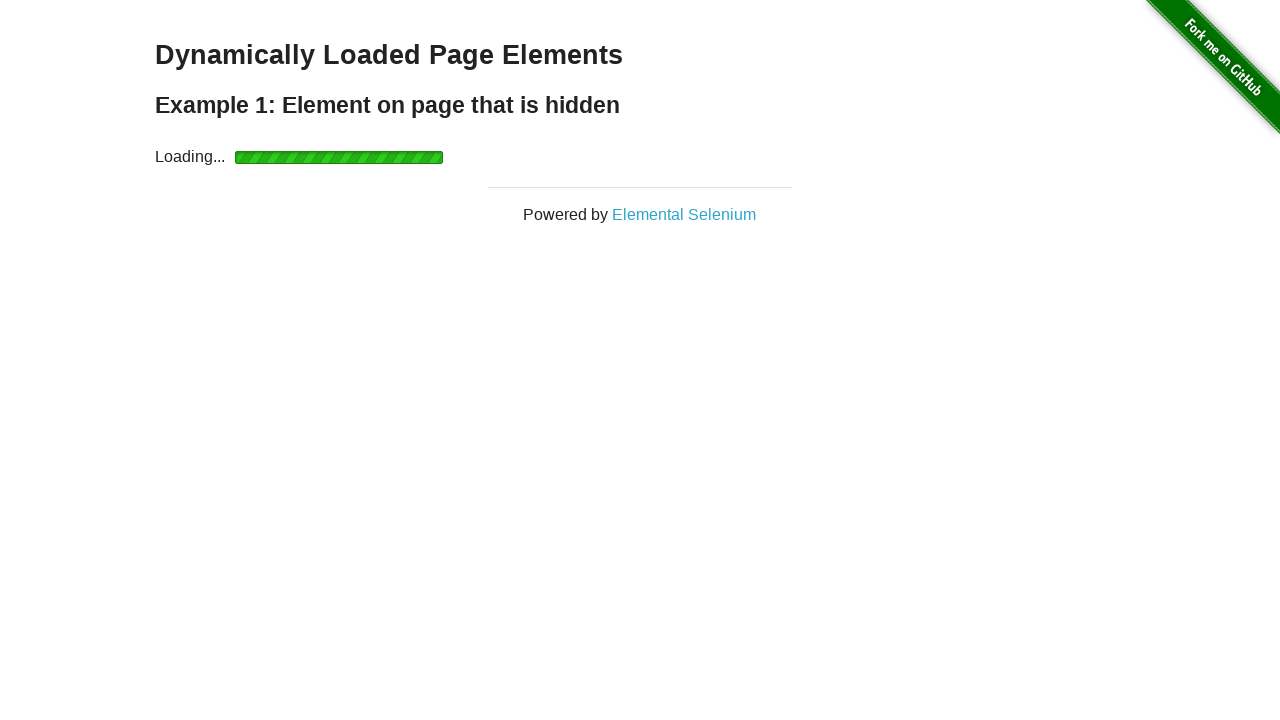

Waited for 'Hello World!' text to become visible
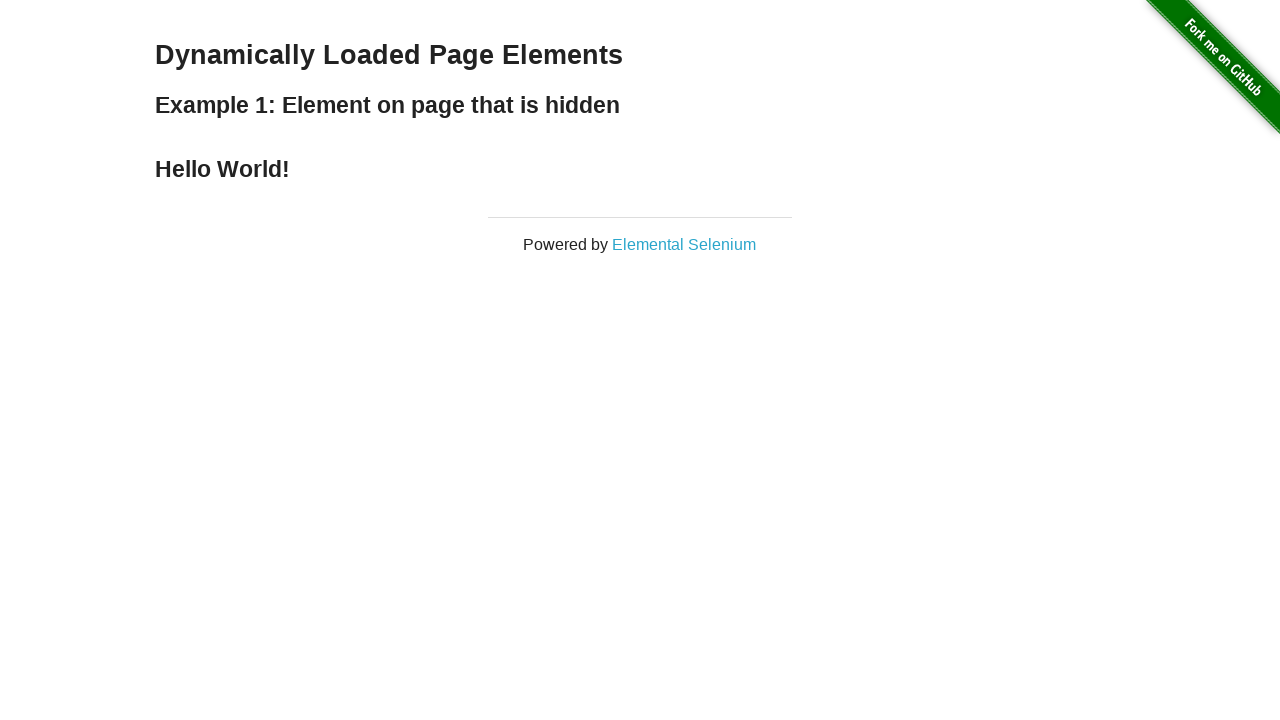

Verified that 'Hello World!' element is visible
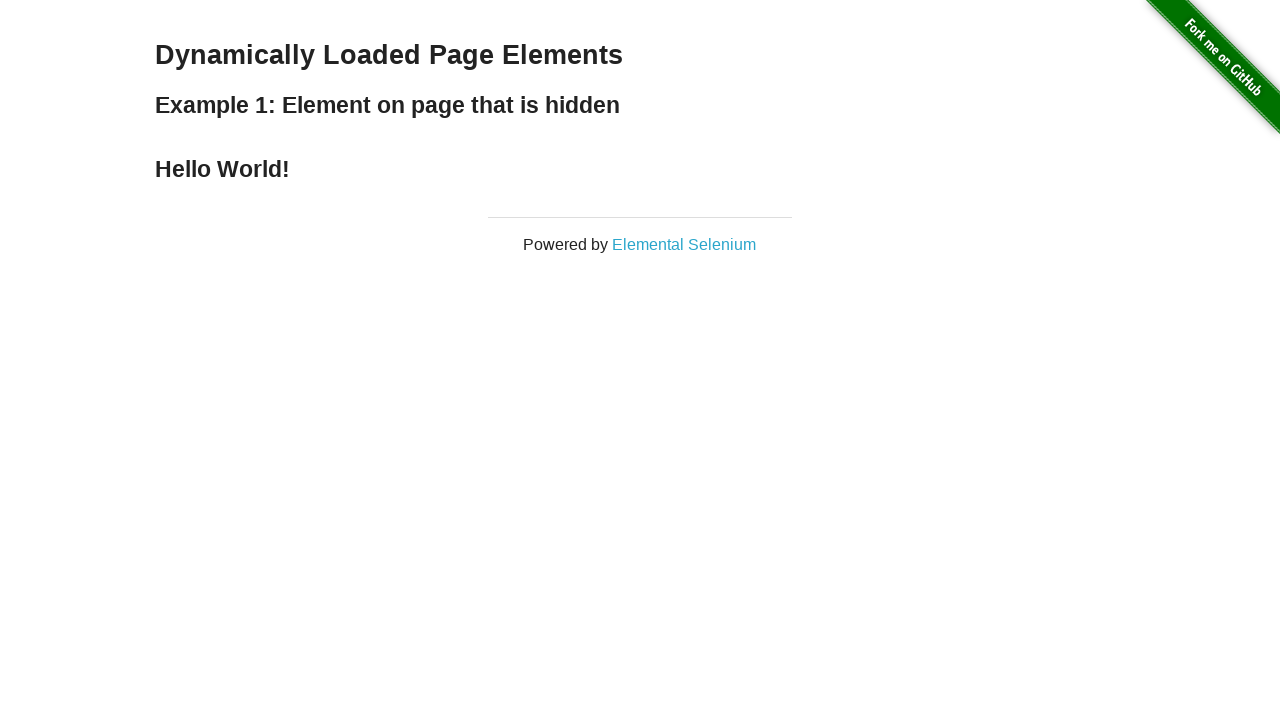

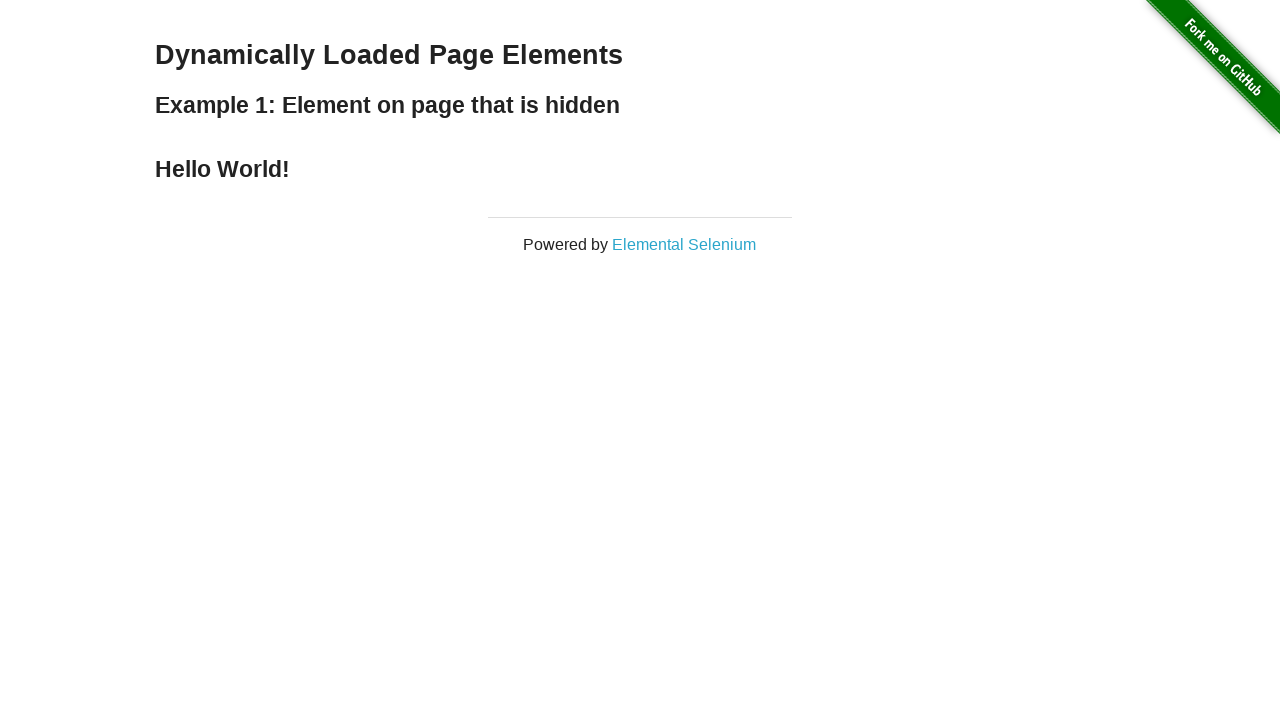